Navigates to the Korean Exchange (KRX) market data page for viewing financial data

Starting URL: http://marketdata.krx.co.kr/mdi#document=040402/

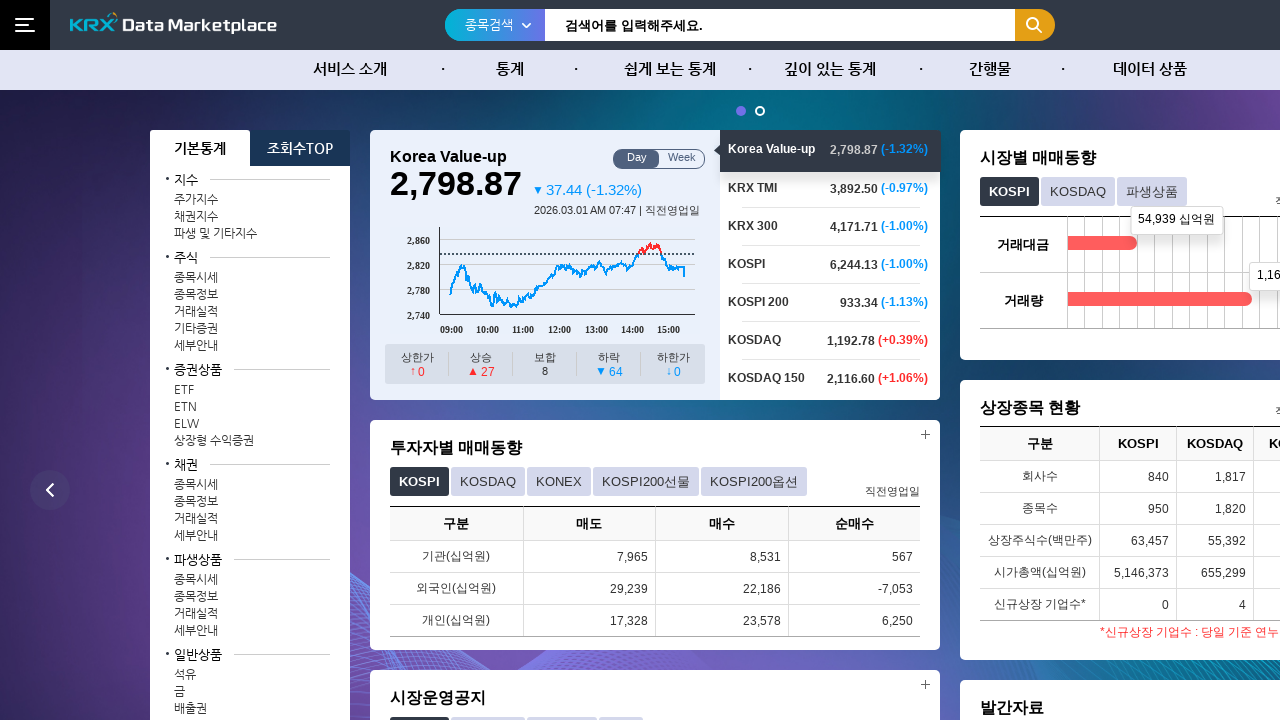

Navigated to KRX market data page for financial data viewing
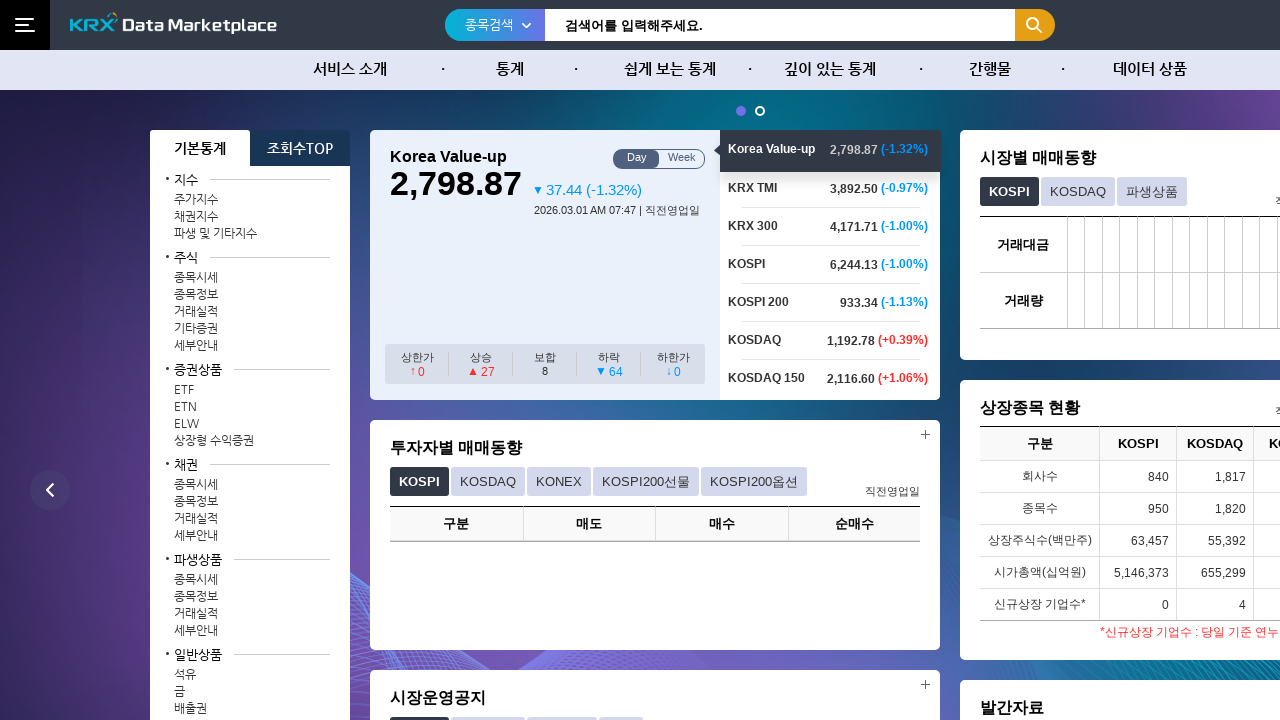

Page fully loaded with network idle state
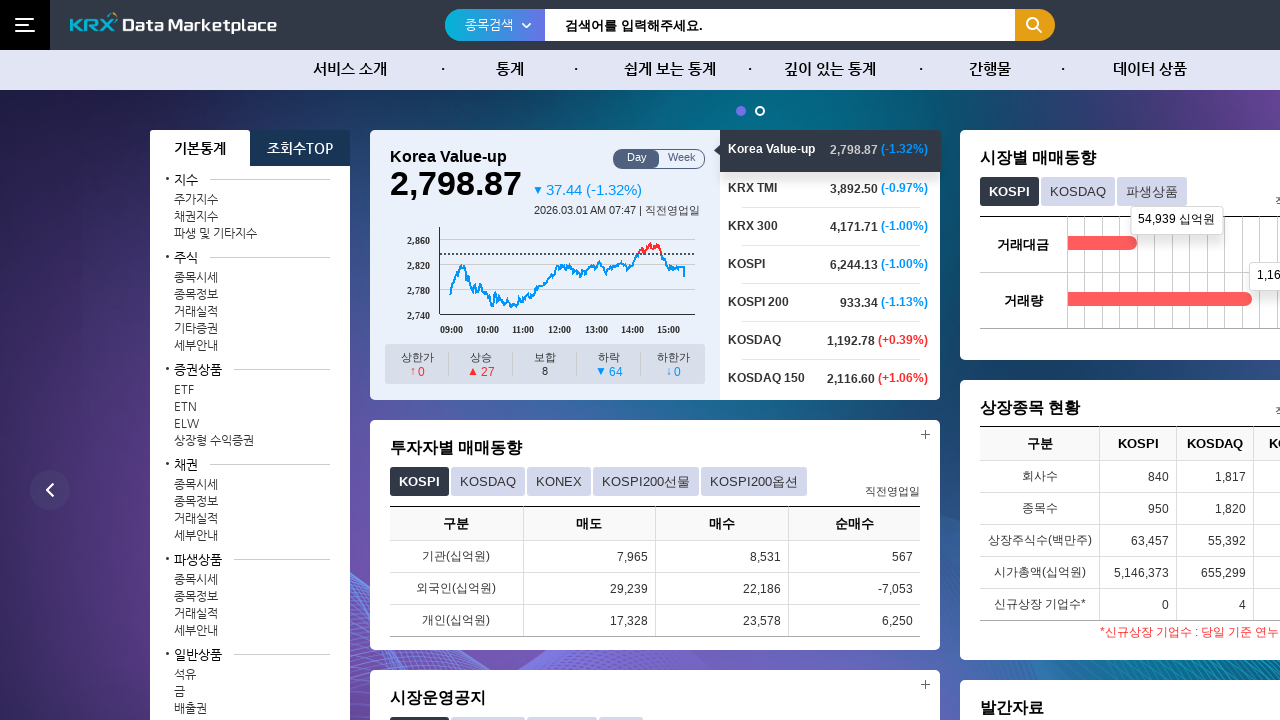

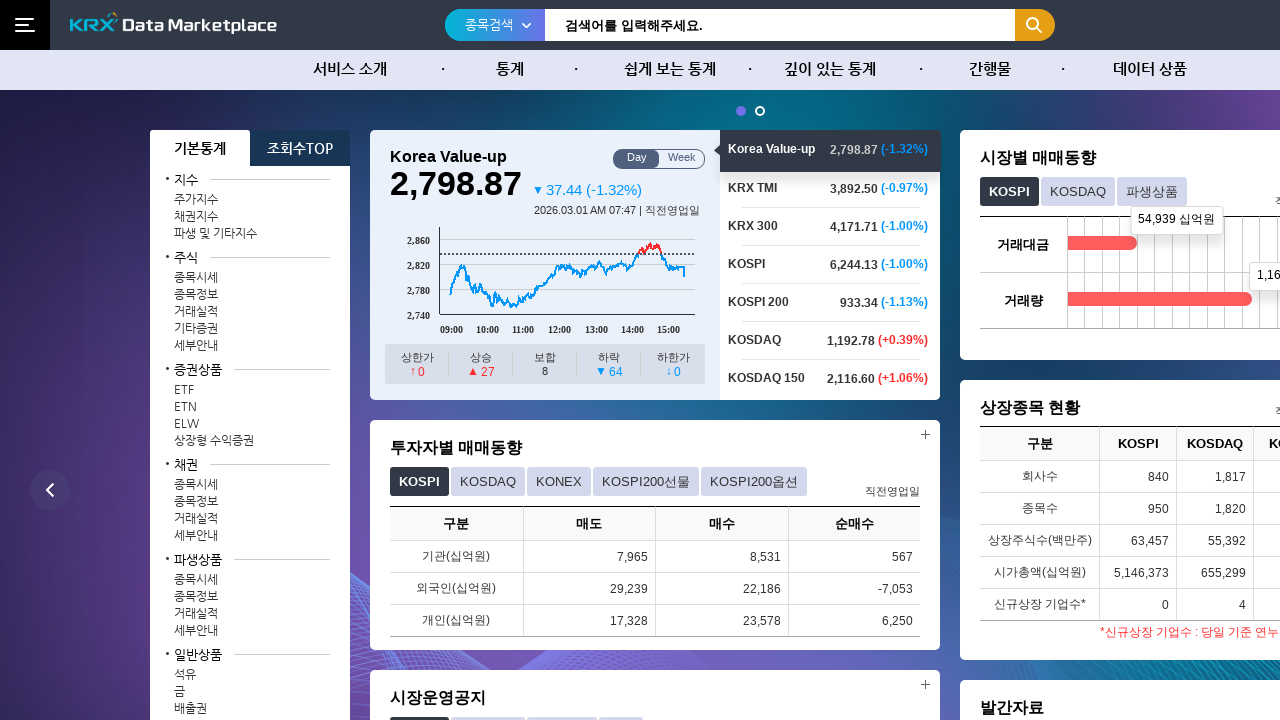